Verifies that the advanced search link is present on the koma.lux.pl website

Starting URL: https://koma.lux.pl/

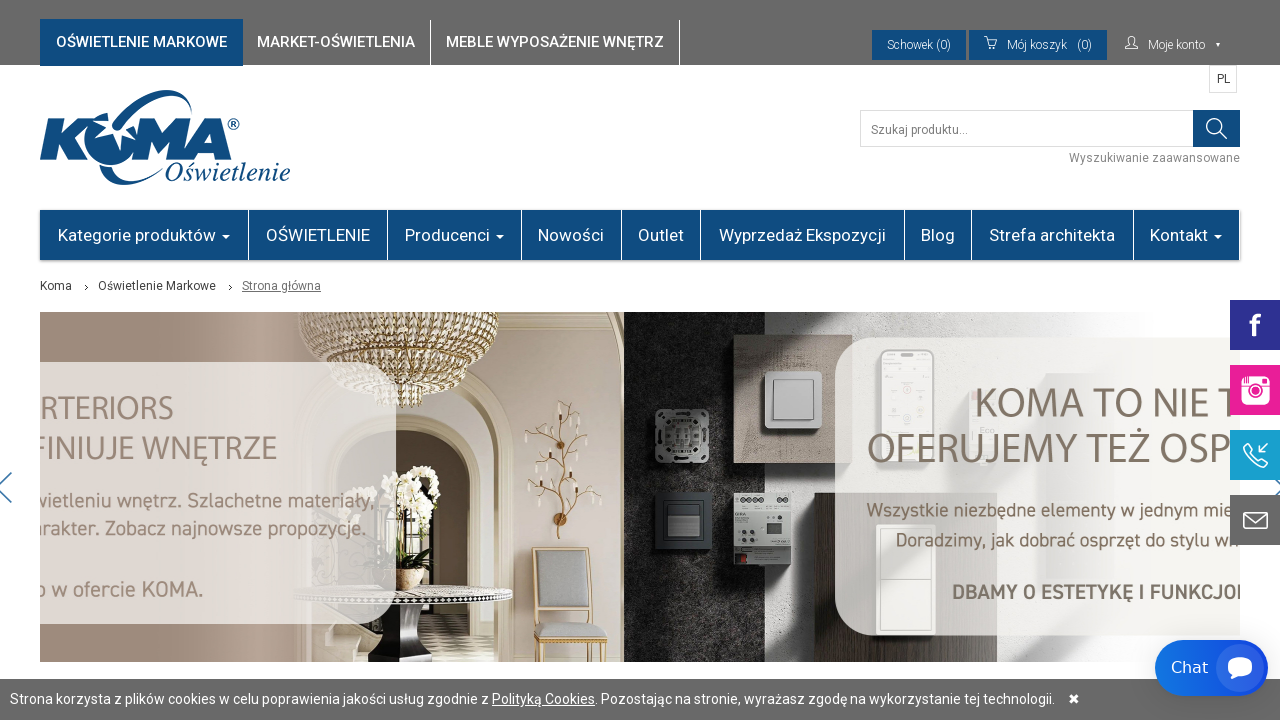

Navigated to https://koma.lux.pl/
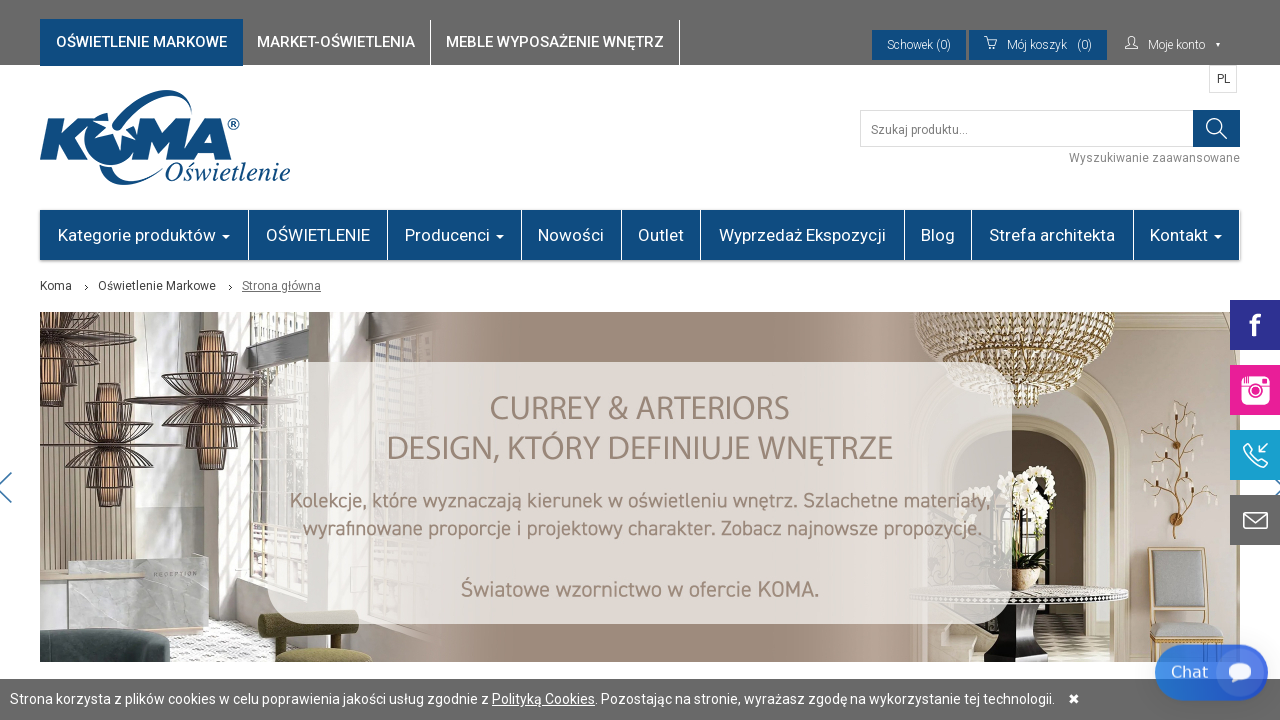

Advanced search link appeared on the page
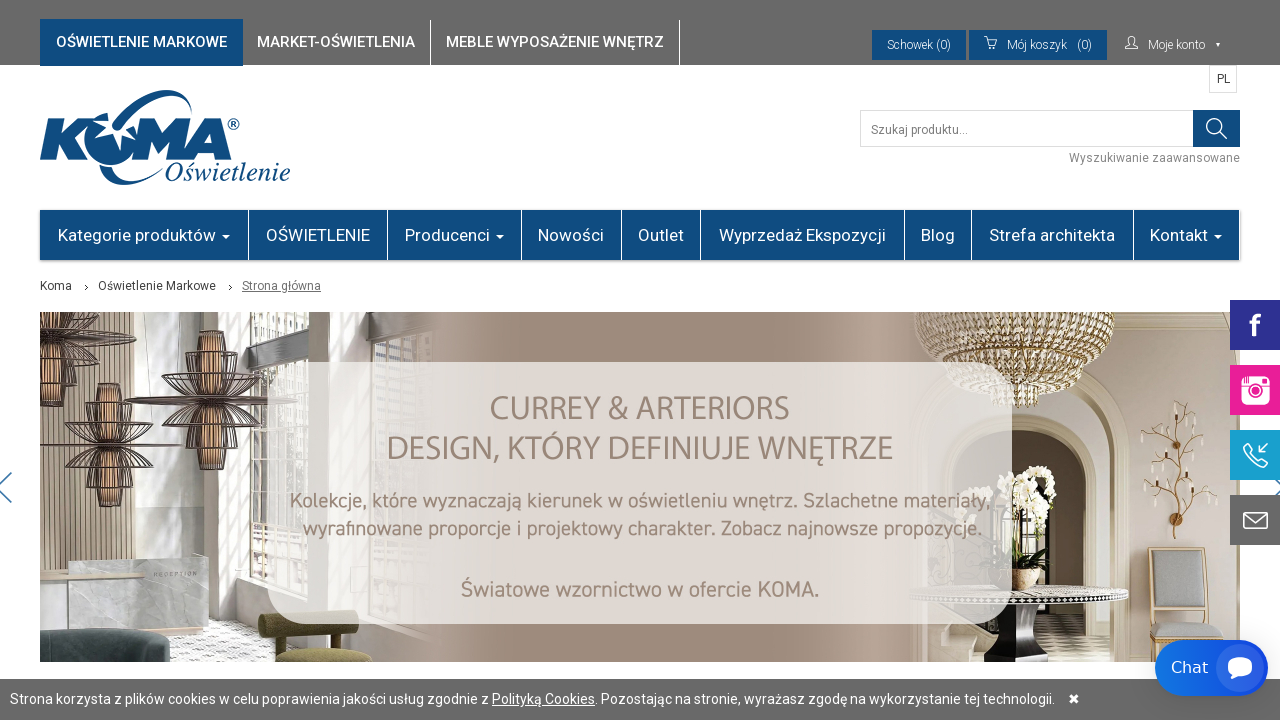

Verified that the advanced search link is visible
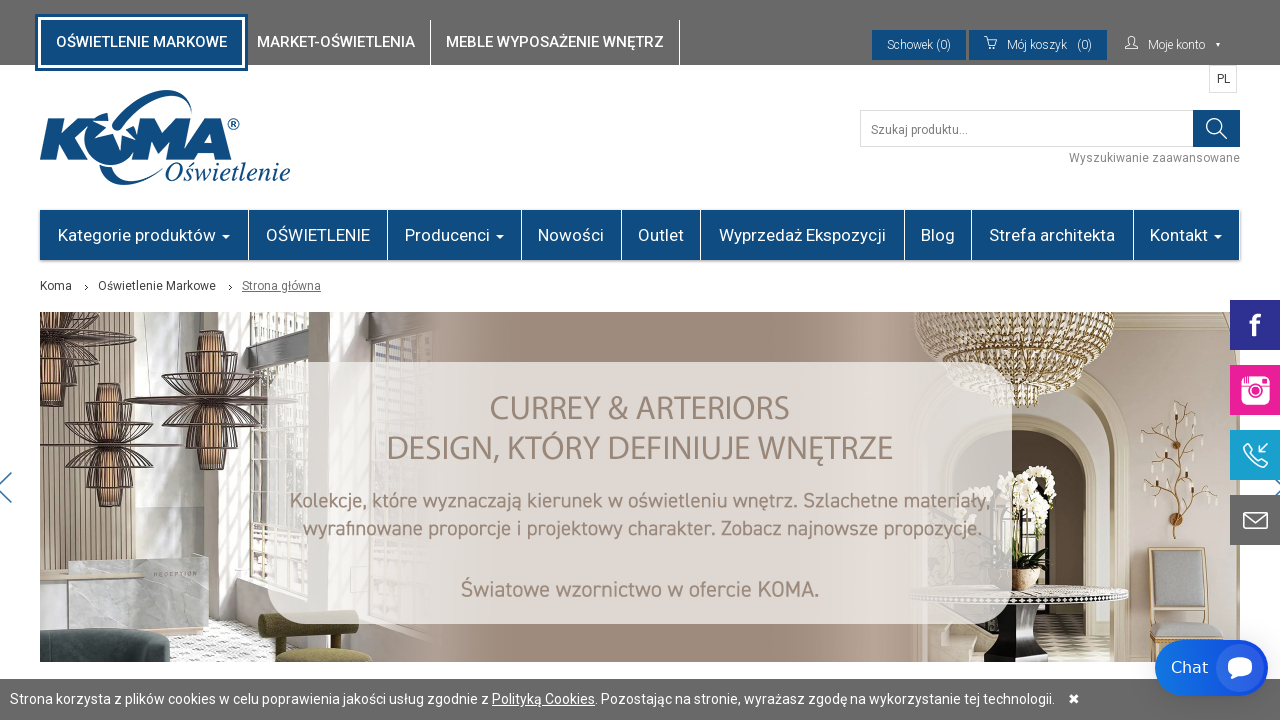

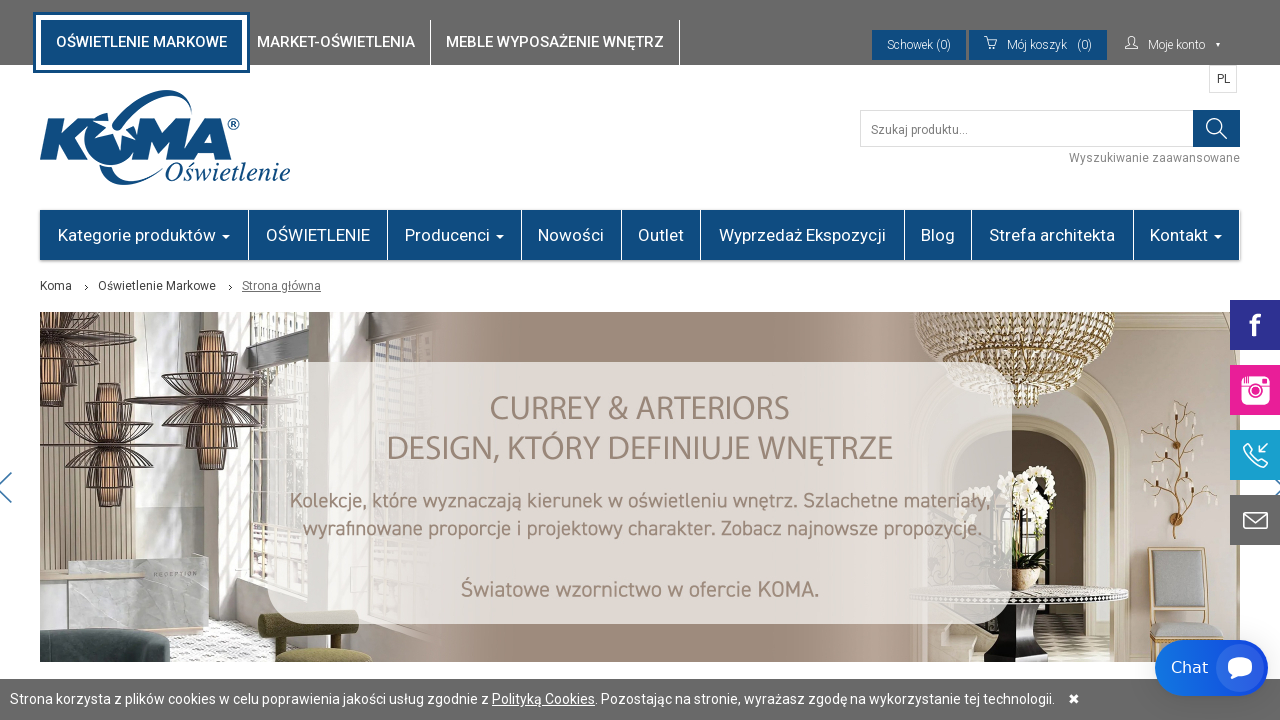